Tests JavaScript prompt alert handling by clicking a button to trigger a prompt, entering text into the prompt, and accepting it

Starting URL: https://v1.training-support.net/selenium/javascript-alerts

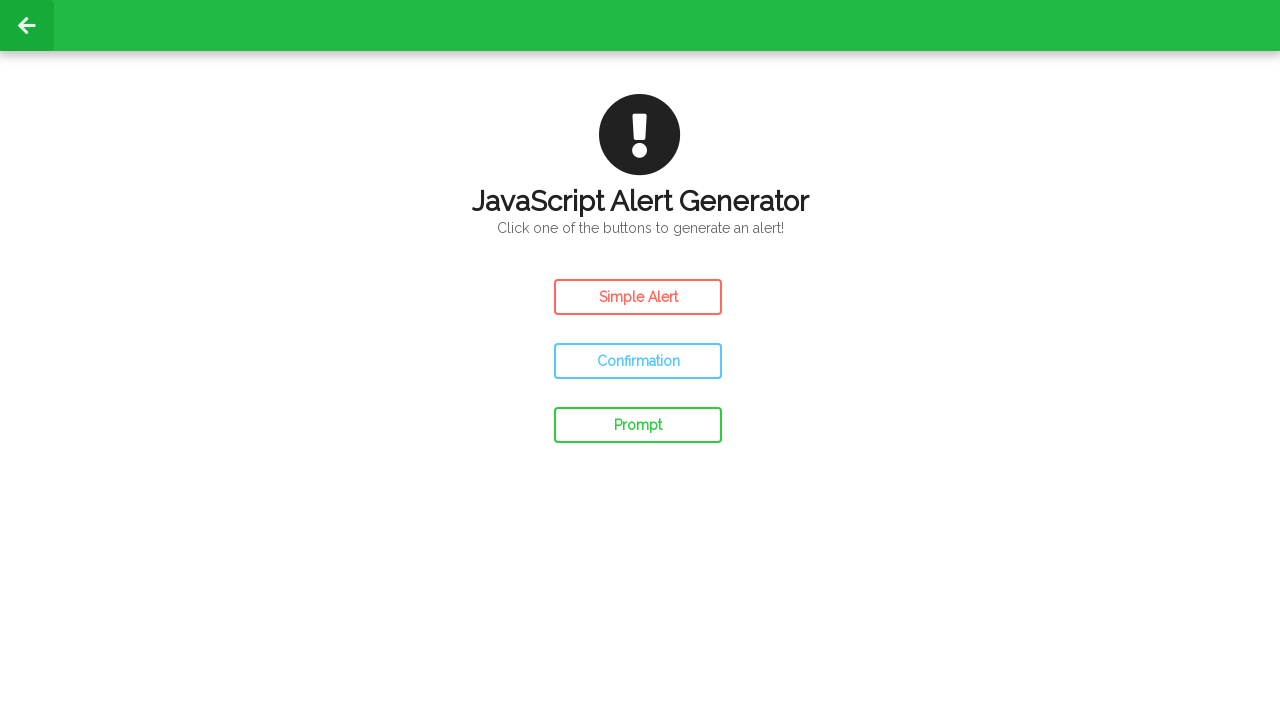

Clicked the prompt button to trigger JavaScript prompt alert at (638, 425) on #prompt
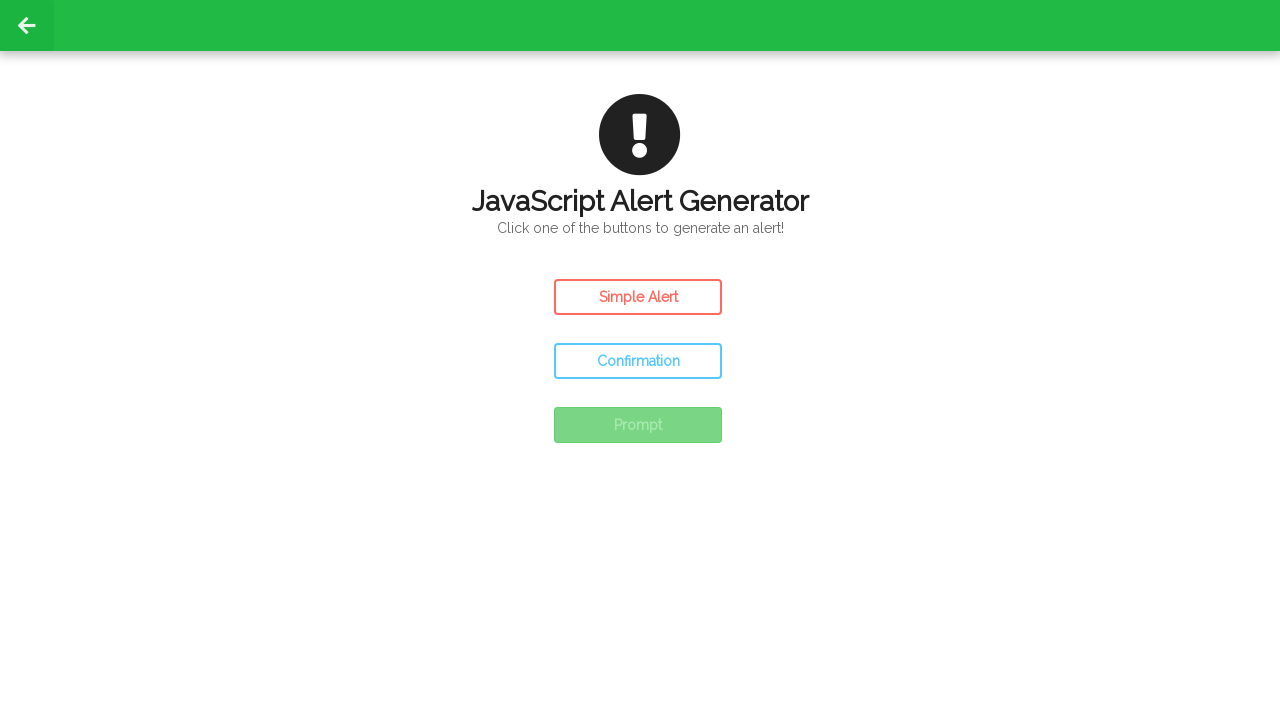

Set up dialog handler to accept prompt with text 'Awesome!'
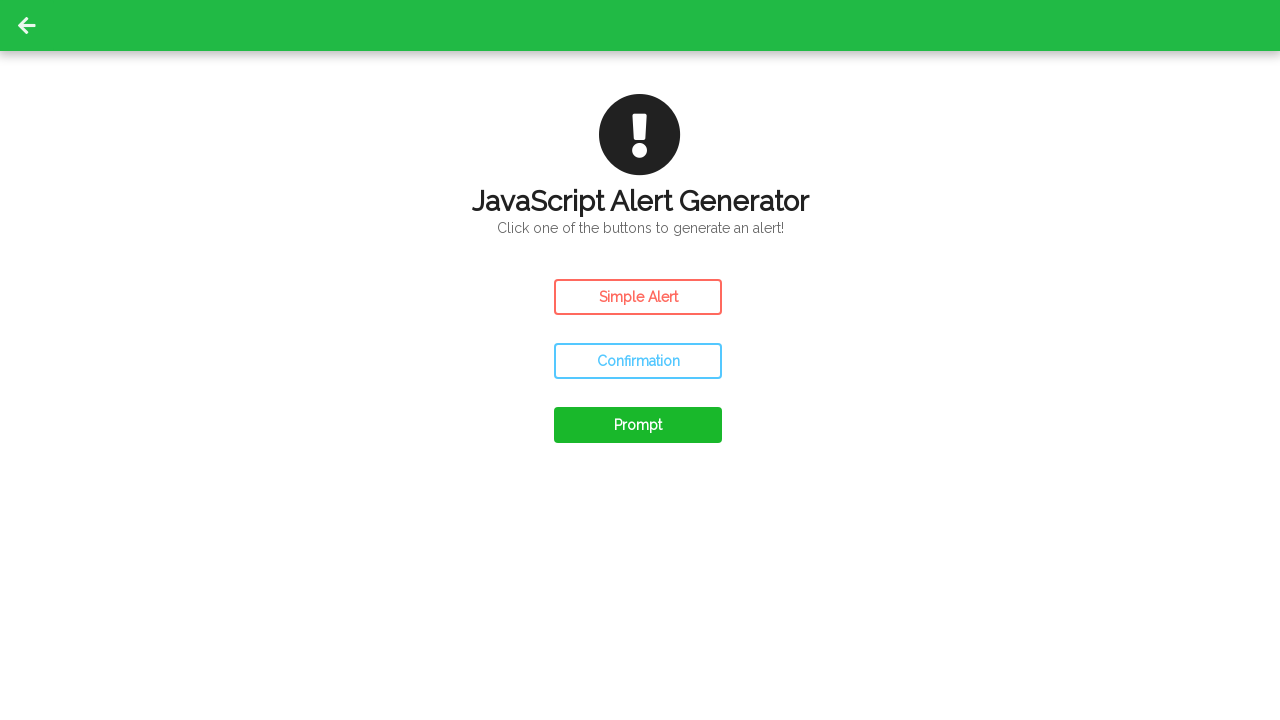

Clicked the prompt button again to trigger the dialog at (638, 425) on #prompt
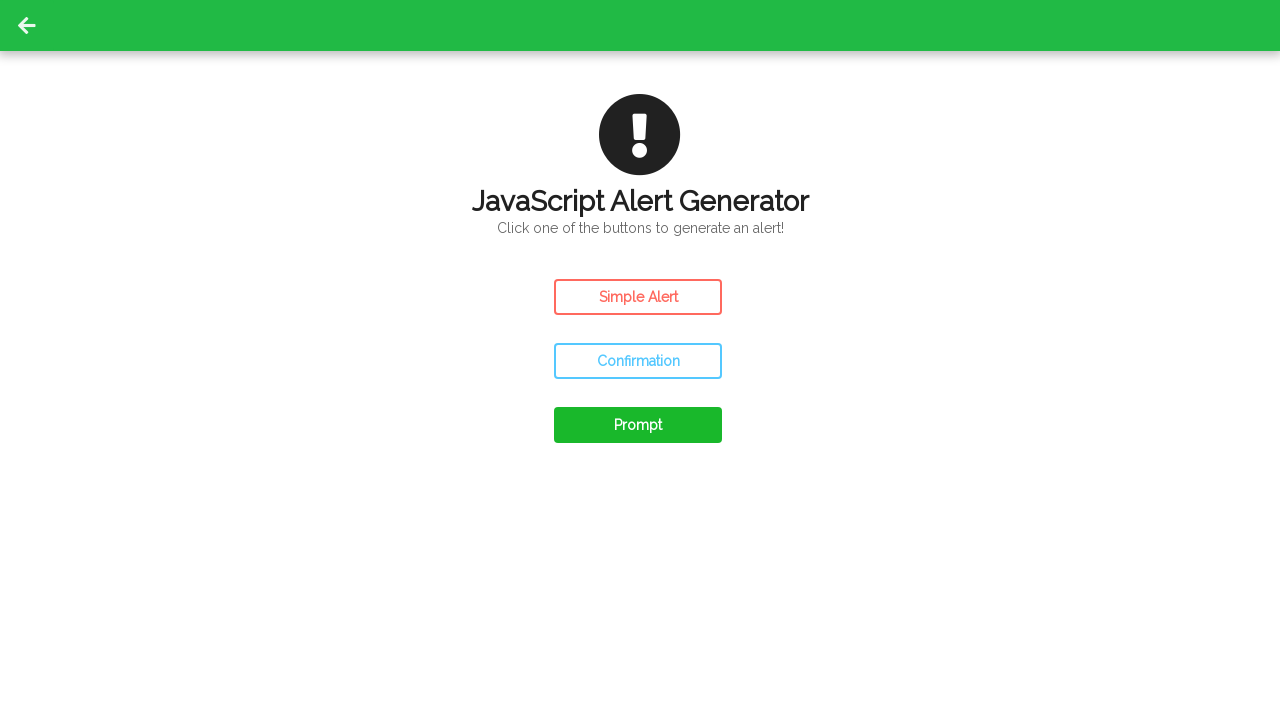

Waited 1500ms for dialog interaction to complete
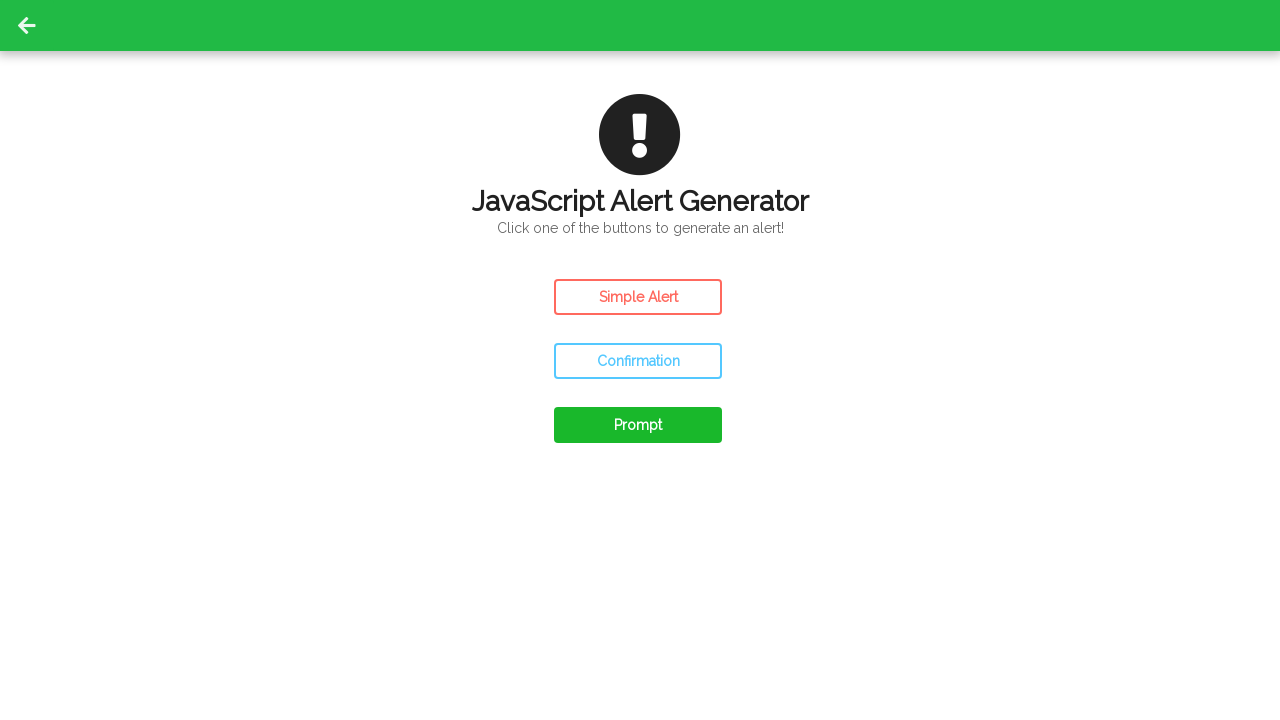

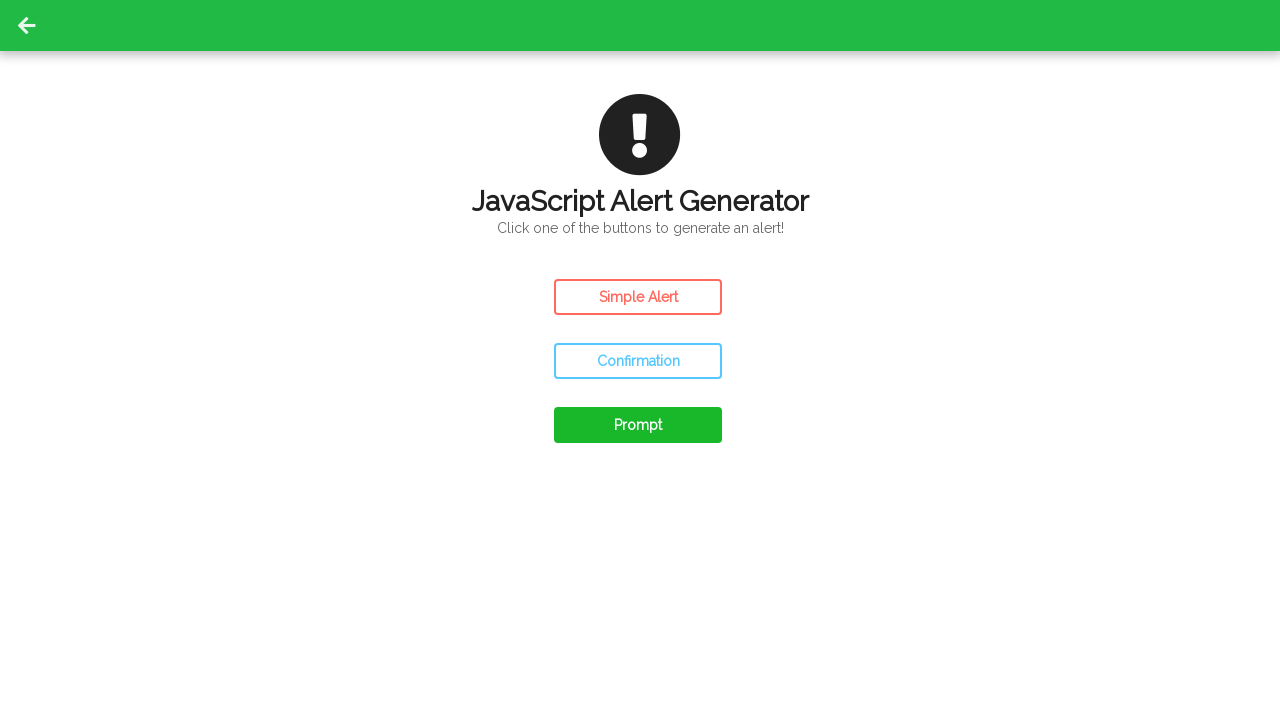